Tests a button click functionality and verifies that a success message appears after clicking

Starting URL: http://suninjuly.github.io/wait2.html

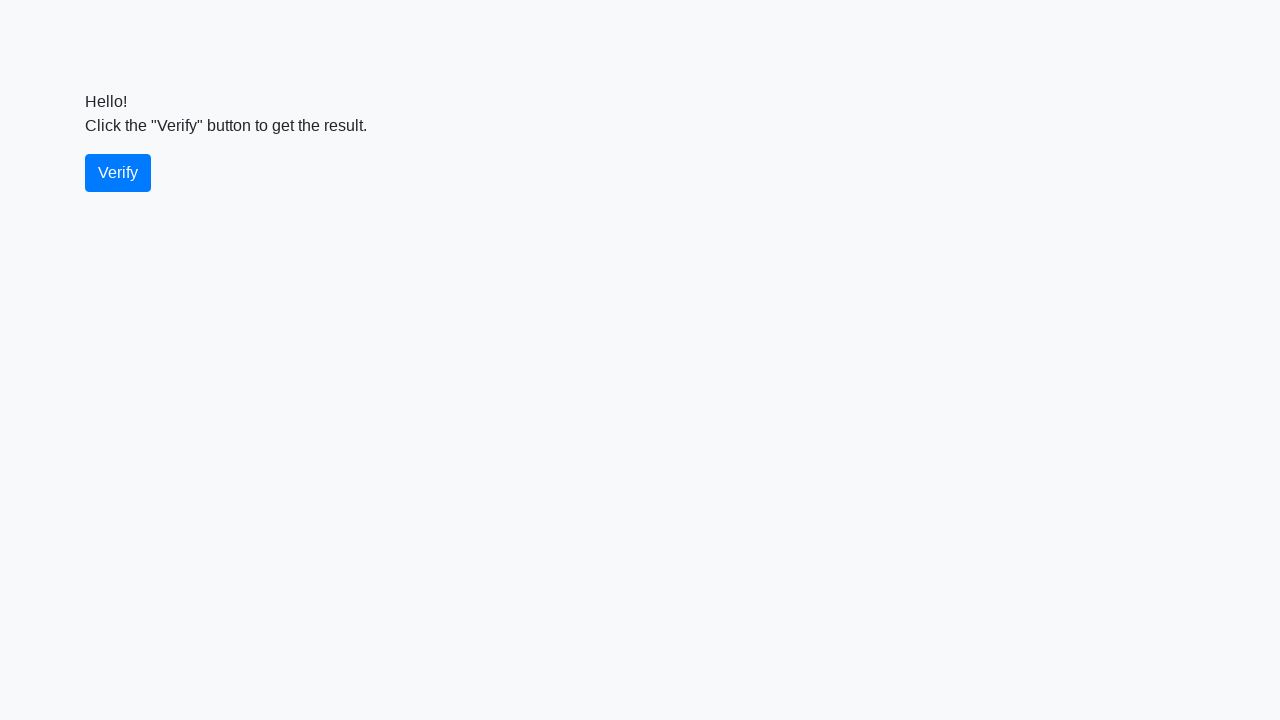

Navigated to http://suninjuly.github.io/wait2.html
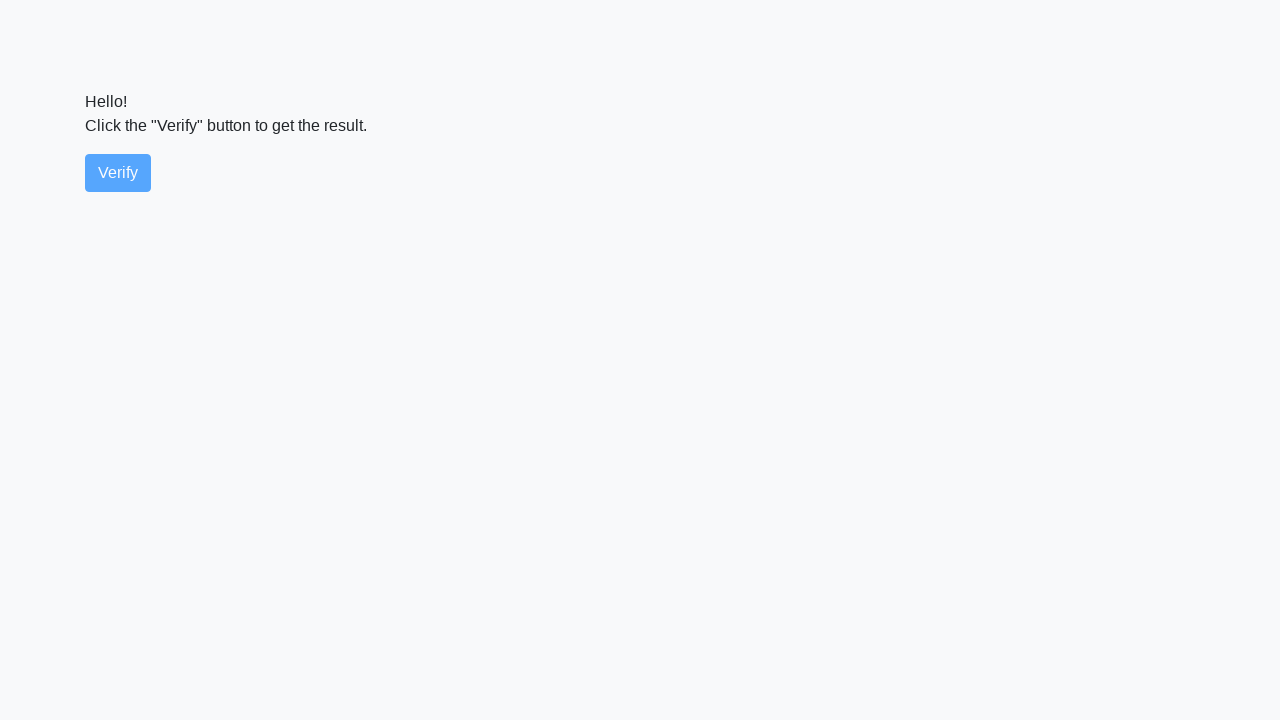

Clicked the verify button at (118, 173) on #verify
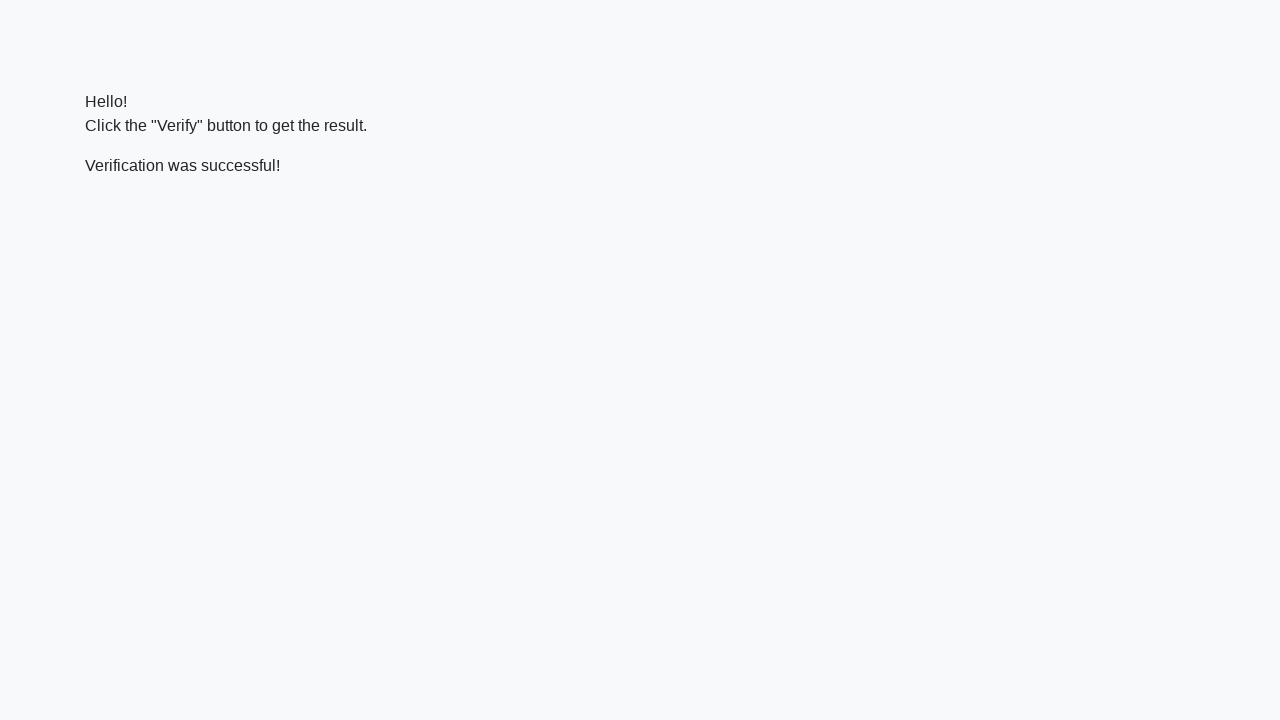

Success message element appeared
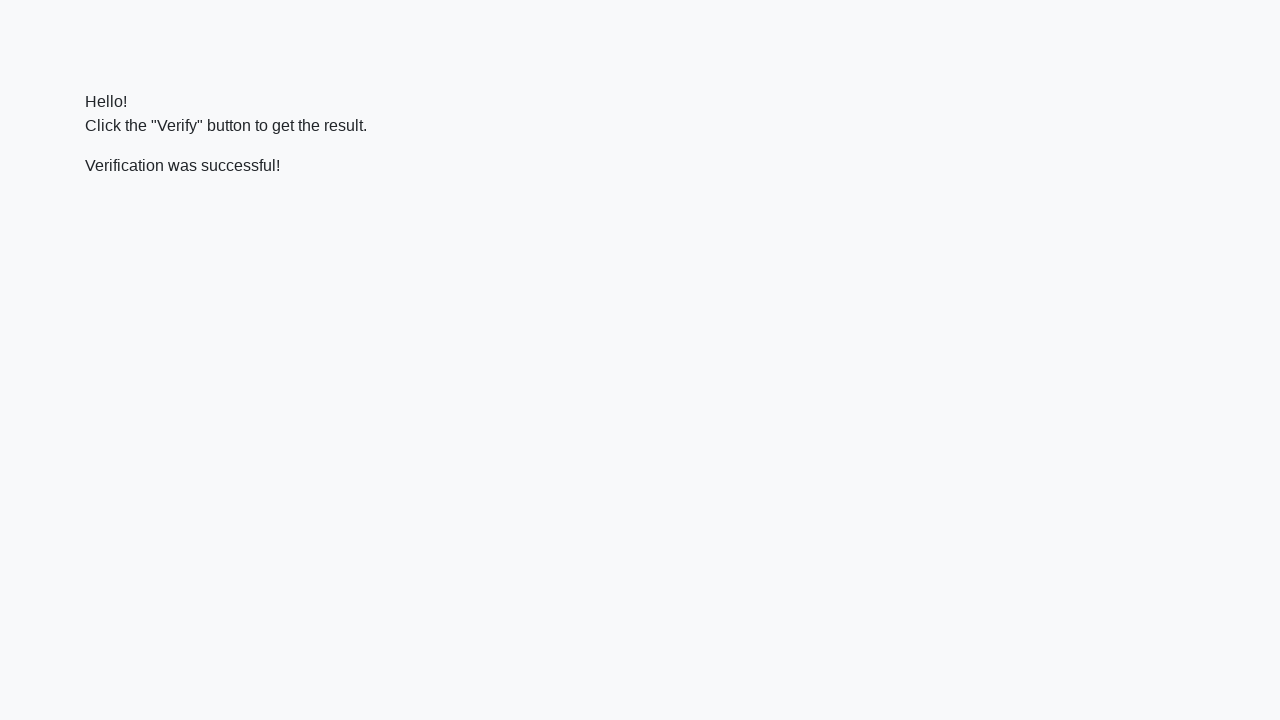

Retrieved success message text content
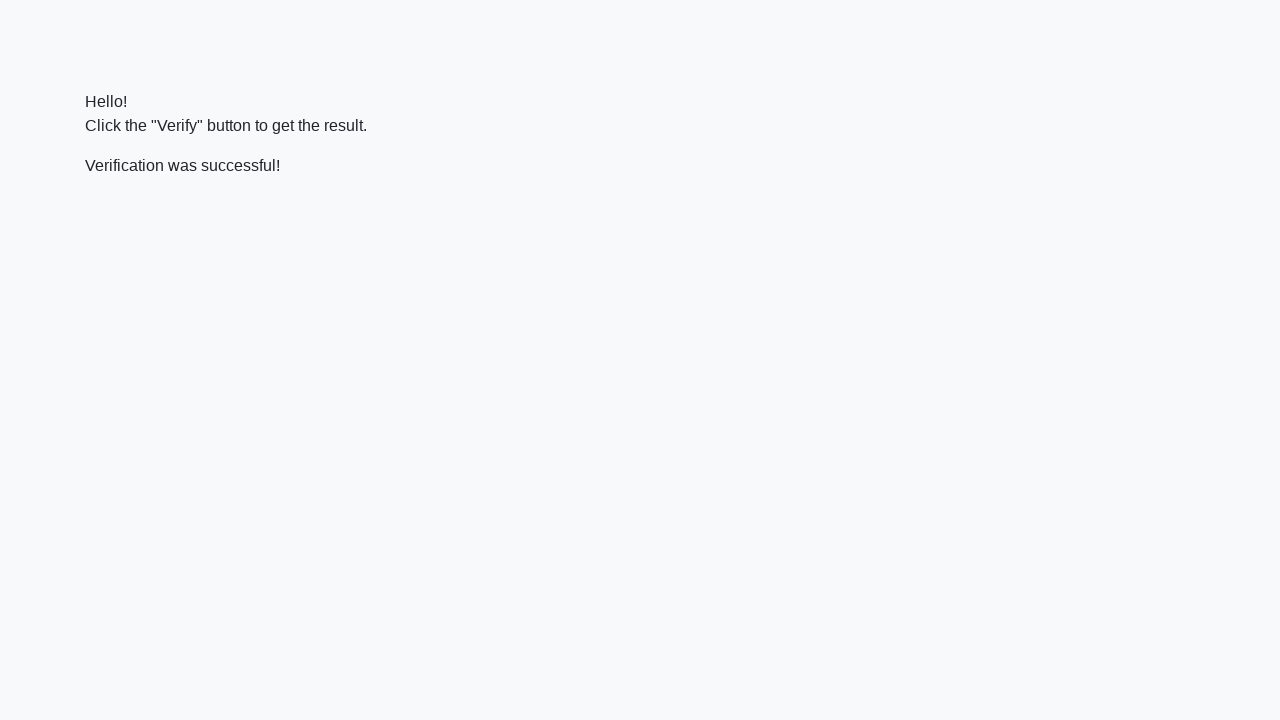

Verified that success message contains 'successful'
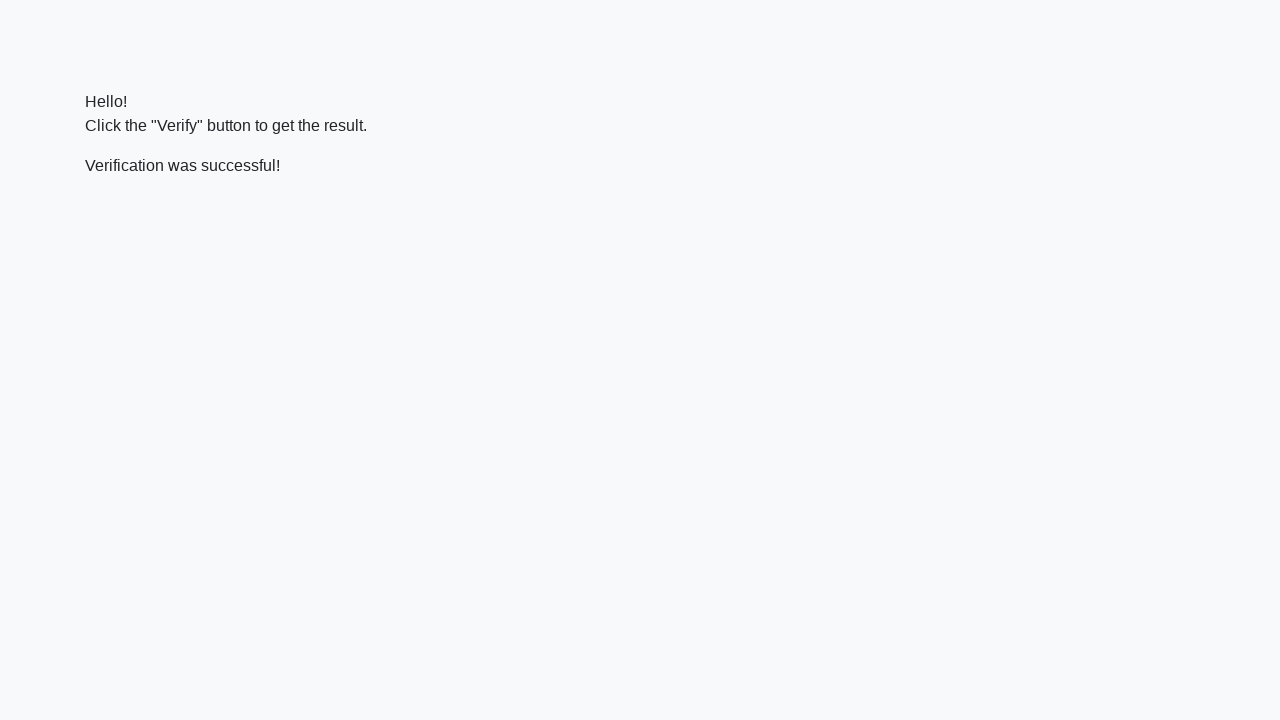

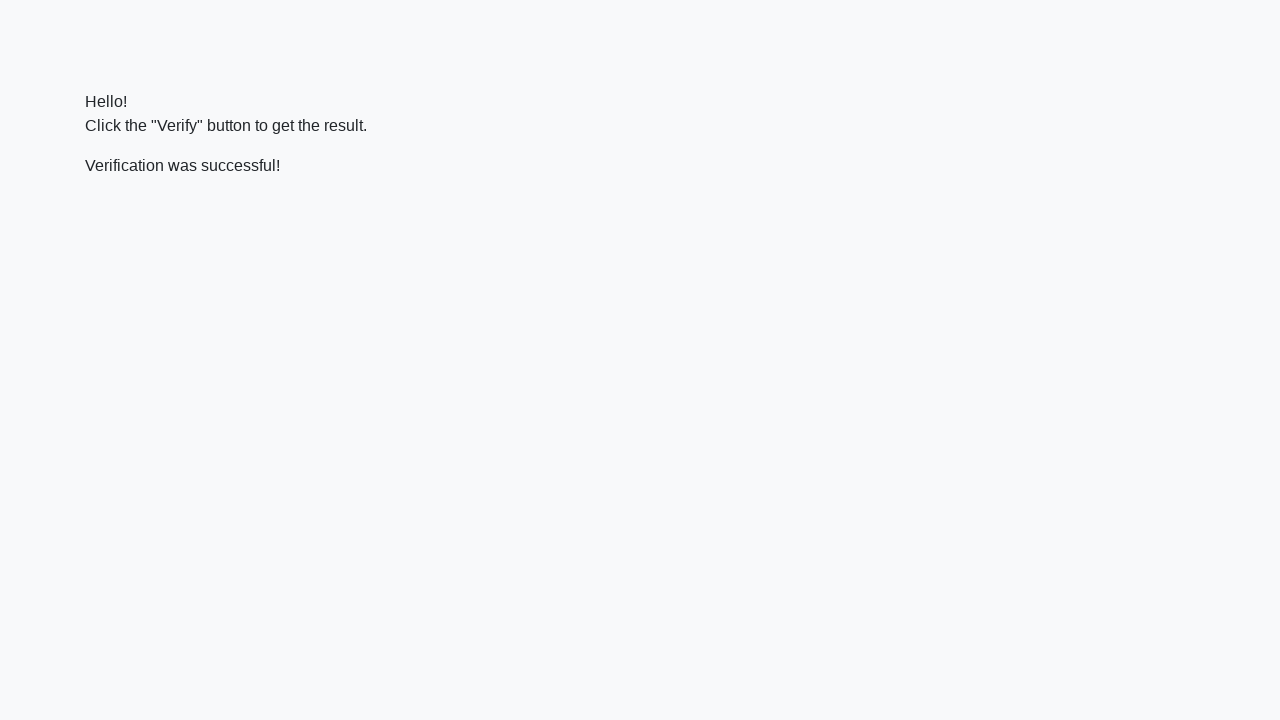